Tests scrolling to an iframe element that is out of view by using the scroll_to_element action

Starting URL: https://www.selenium.dev/selenium/web/scrolling_tests/frame_with_nested_scrolling_frame_out_of_view.html

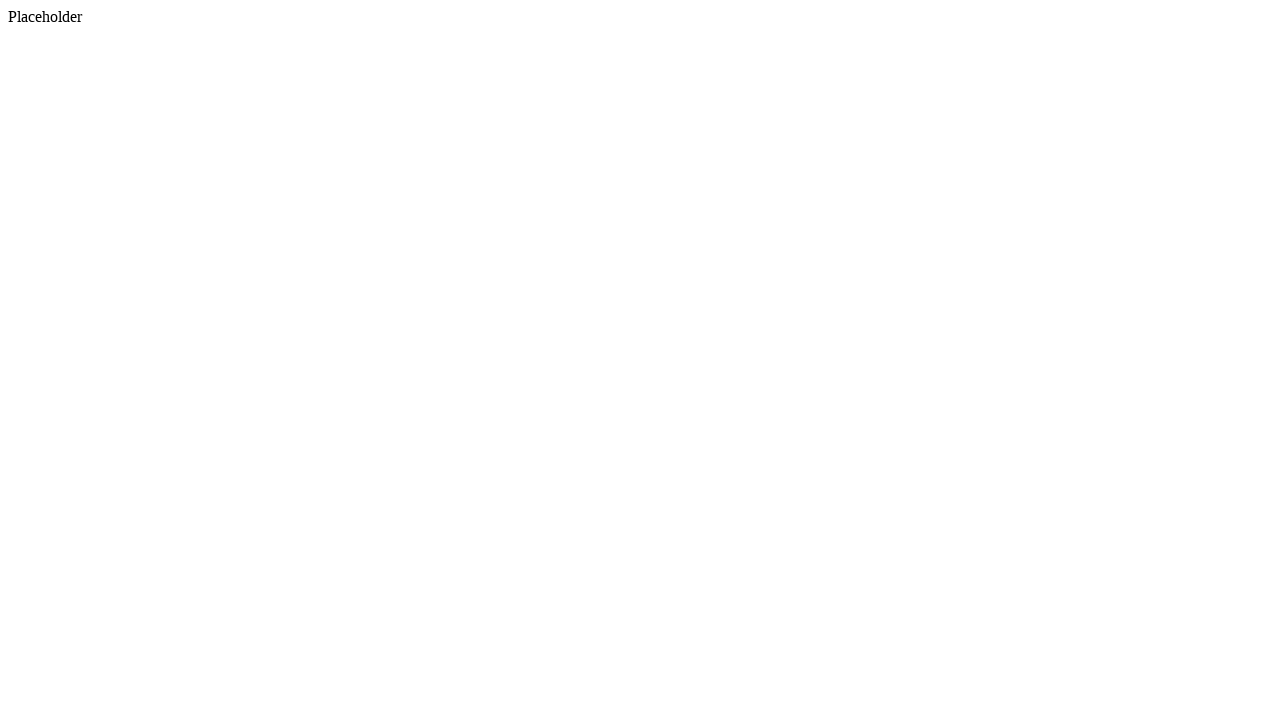

Located the first iframe element on the page
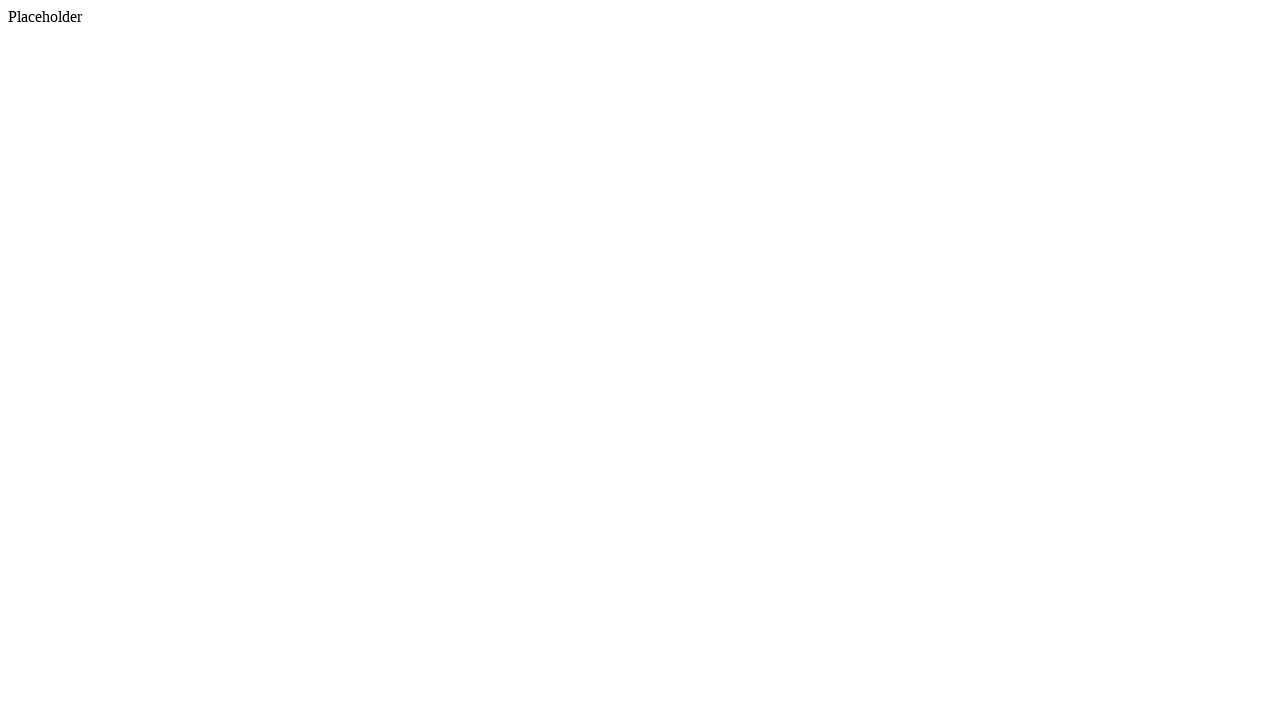

Scrolled the iframe element into view
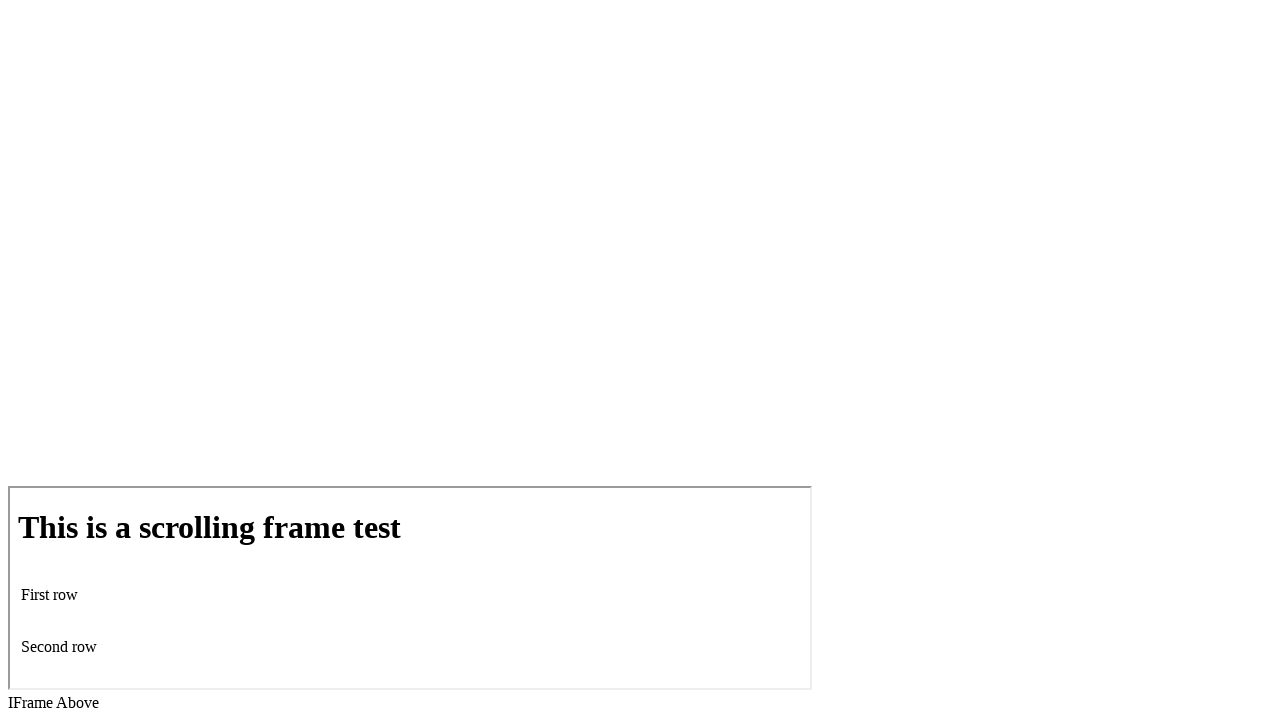

Waited 500ms for scroll action to complete
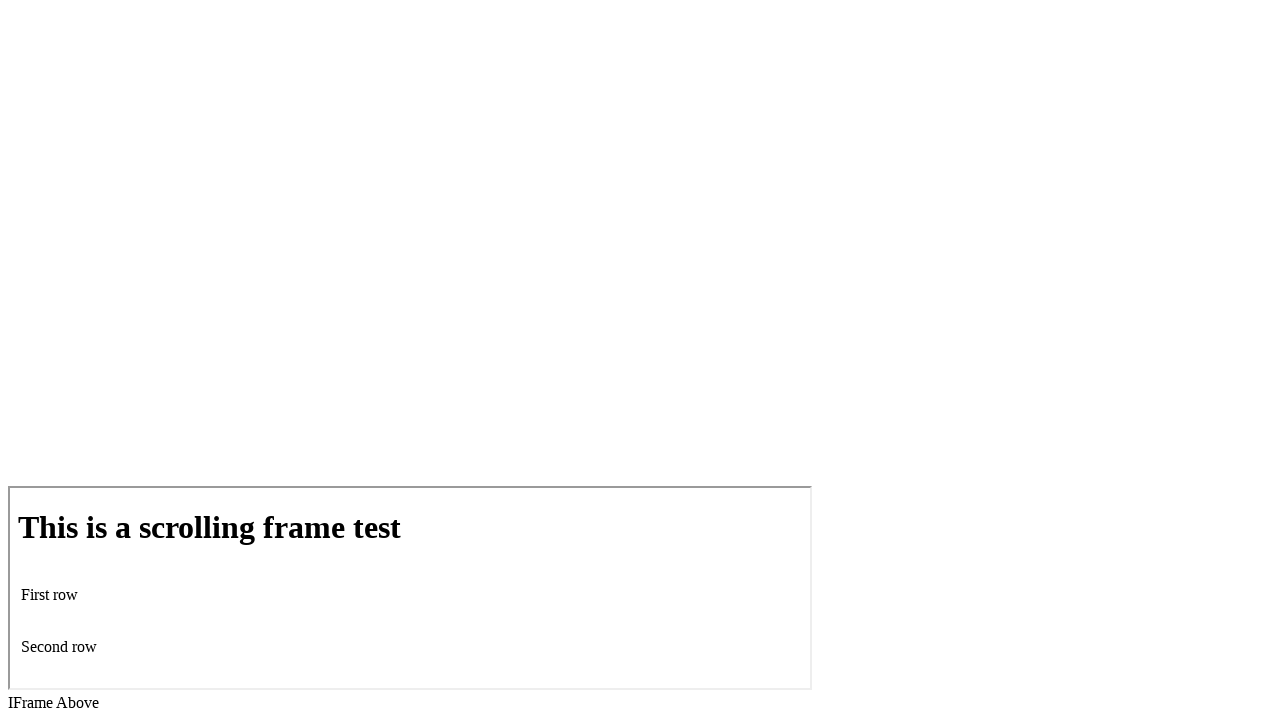

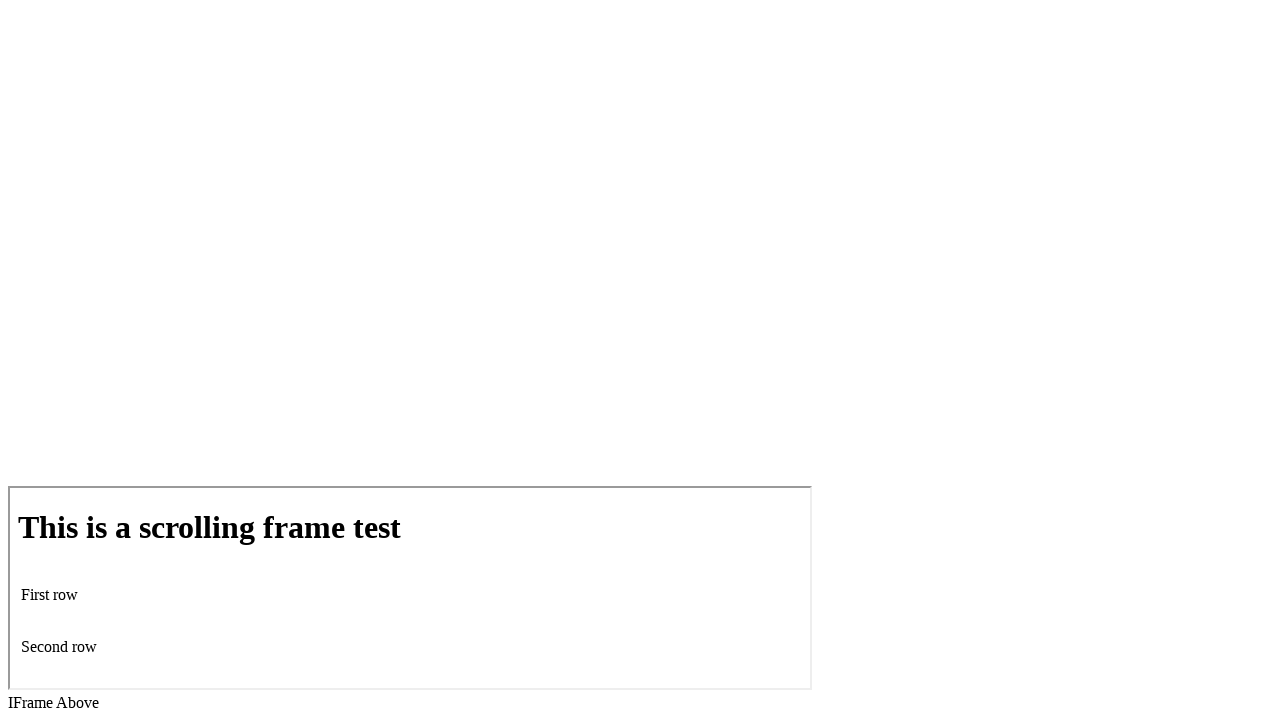